Tests a web form by filling a text input field with a value, submitting the form, and verifying that a success message is displayed.

Starting URL: https://www.selenium.dev/selenium/web/web-form.html

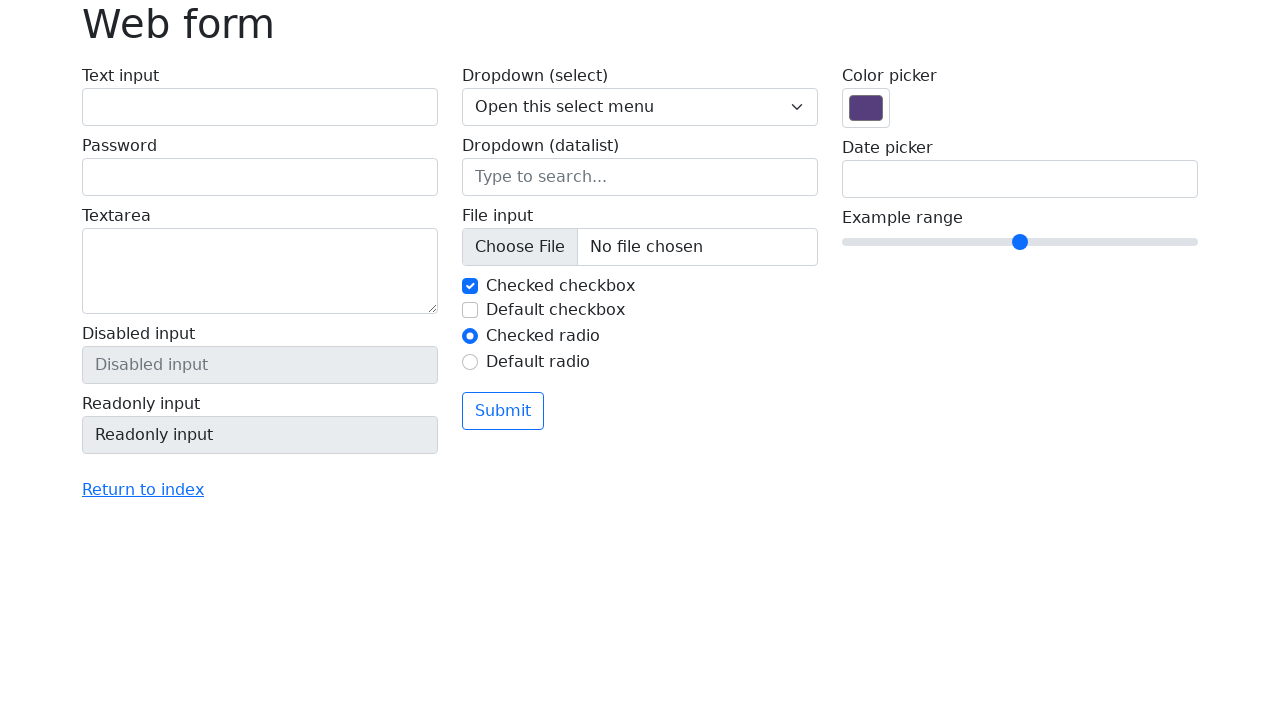

Verified page title is 'Web form'
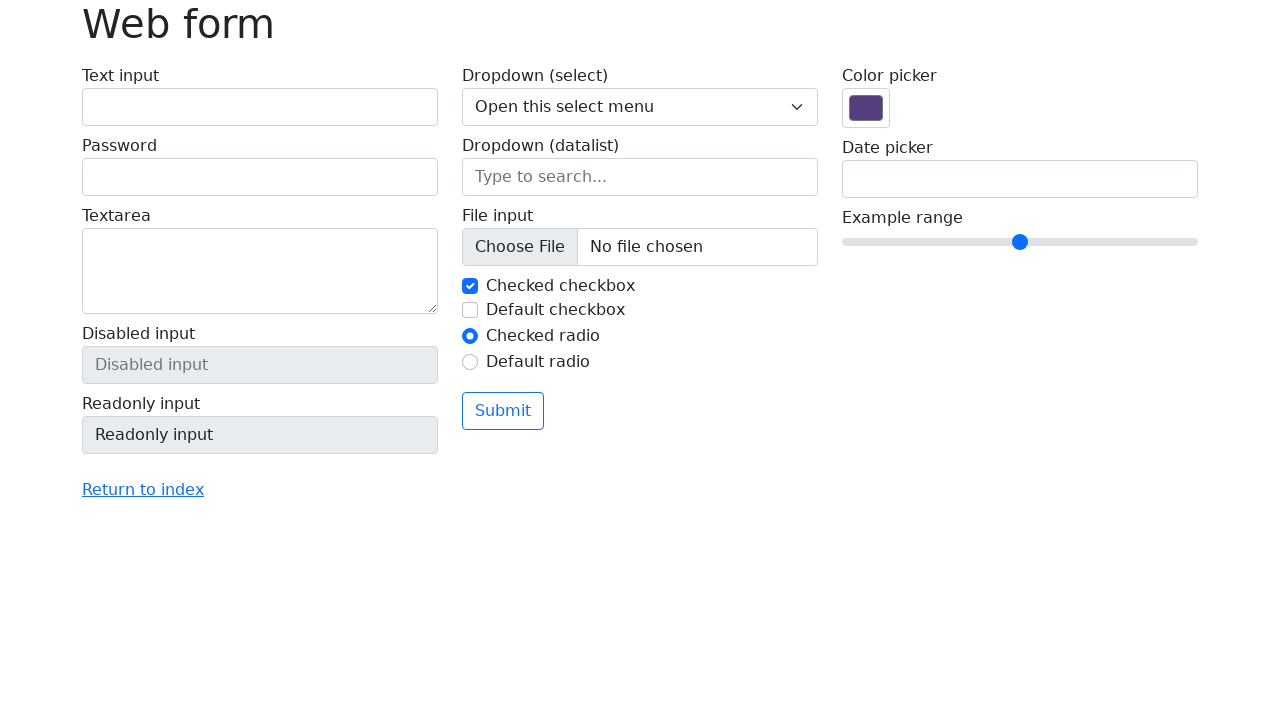

Filled text input field with 'Selenium' on input[name='my-text']
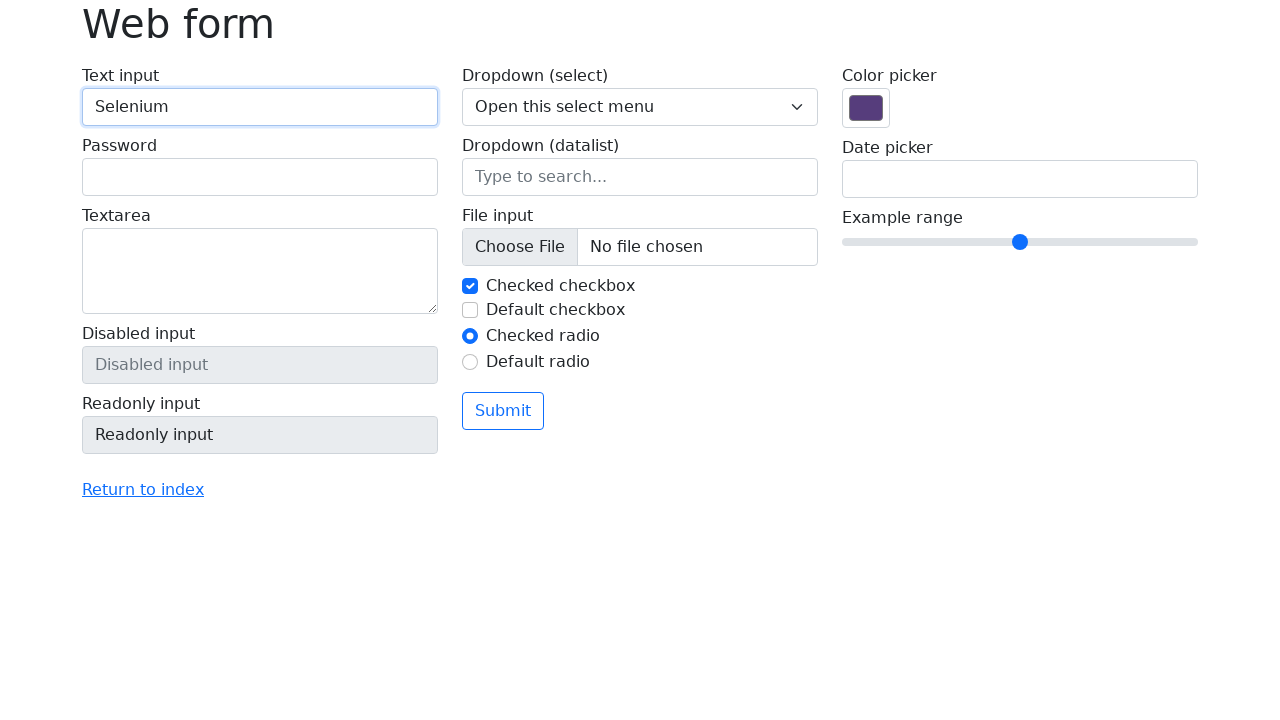

Clicked the submit button at (503, 411) on button
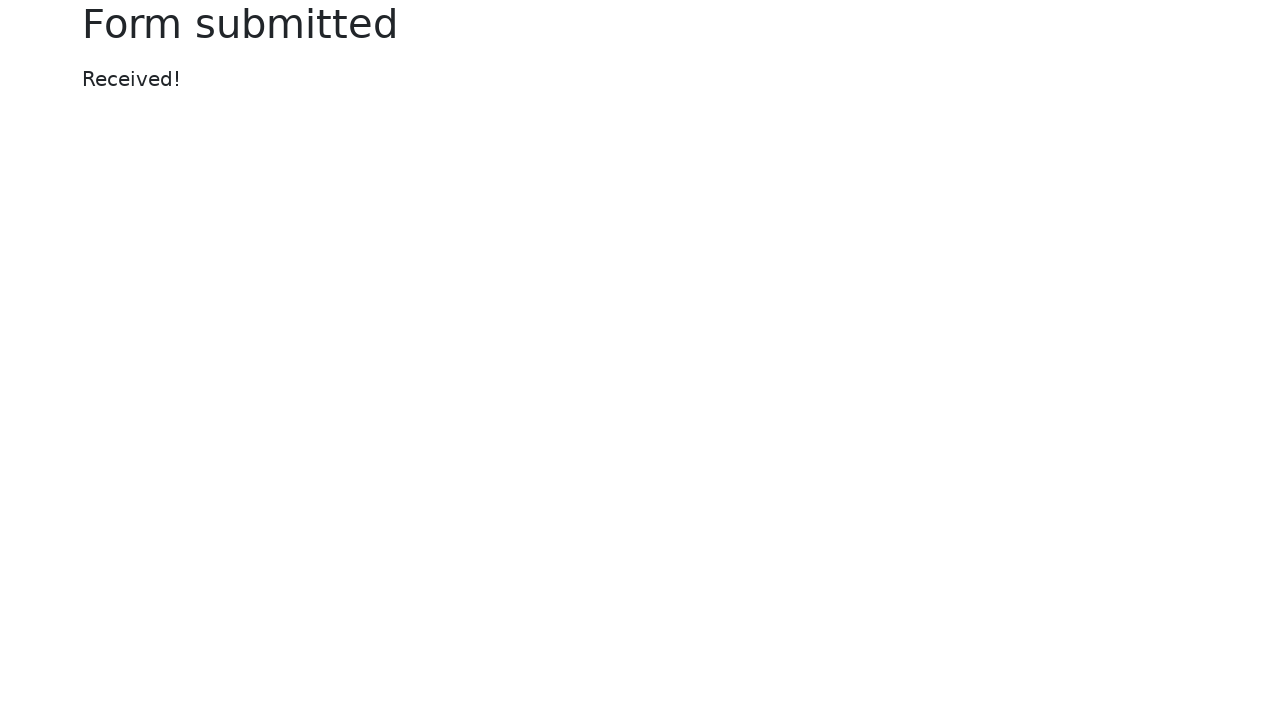

Success message element loaded
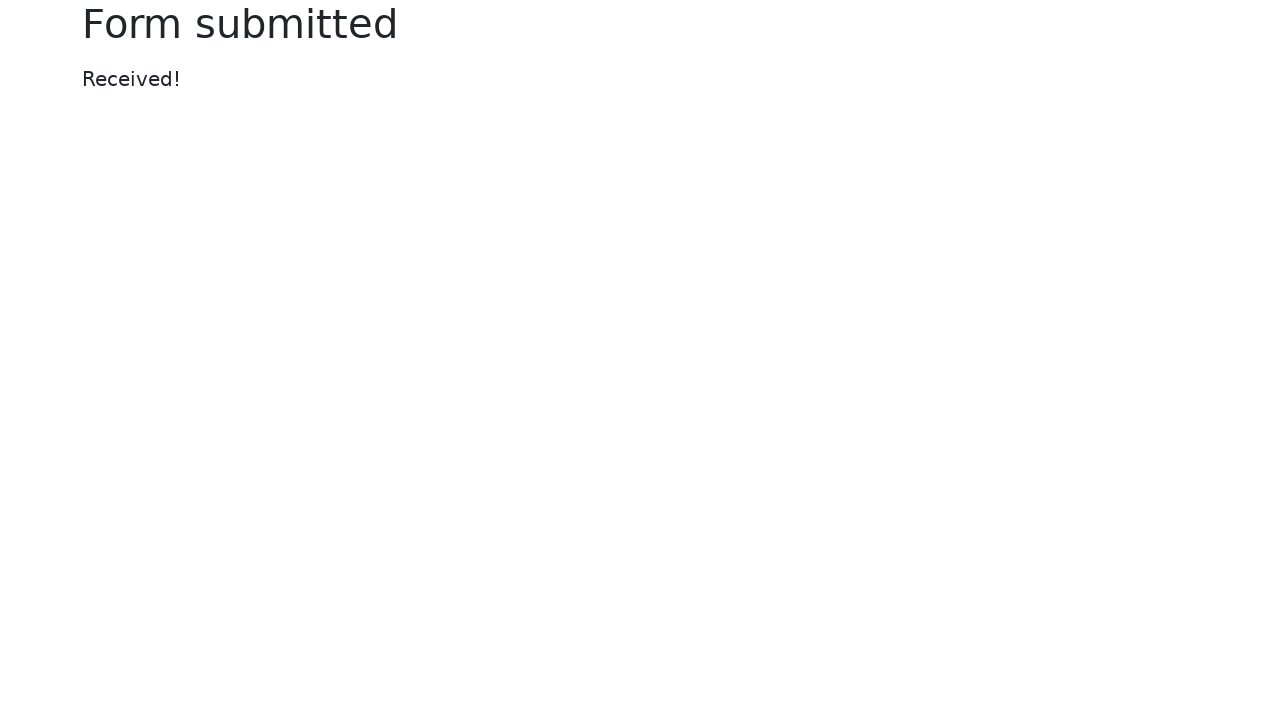

Verified success message displays 'Received!'
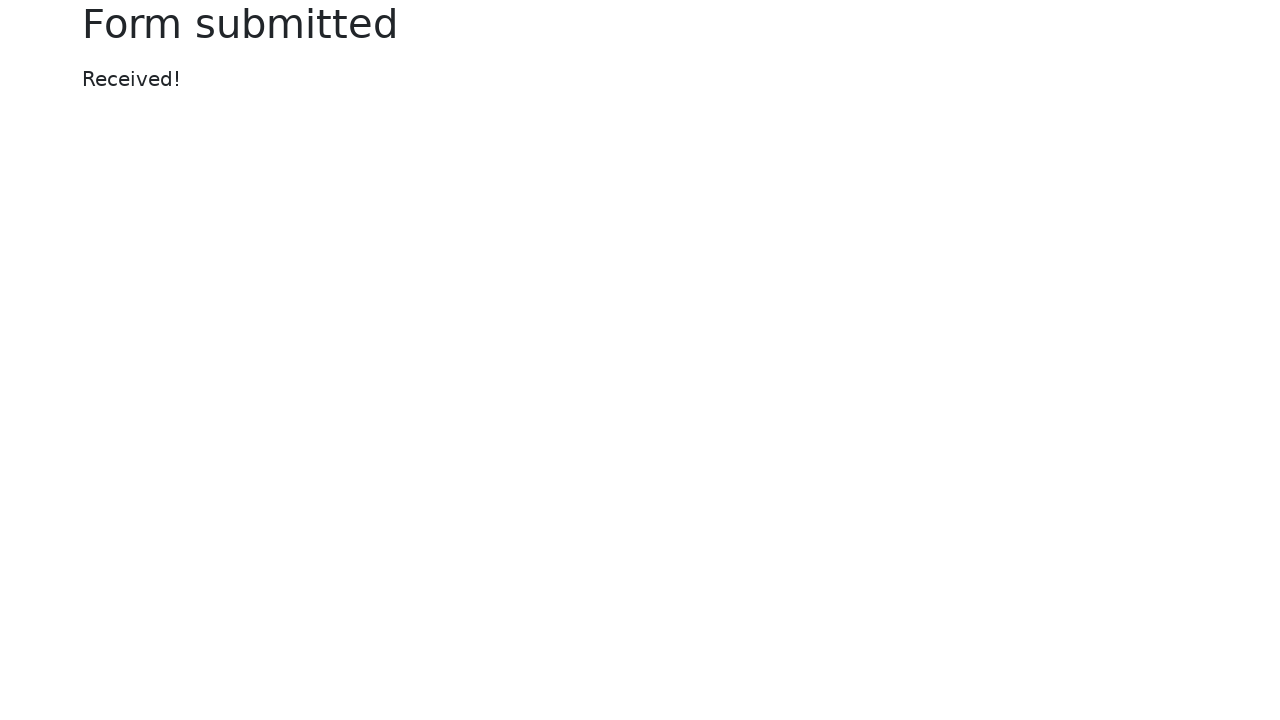

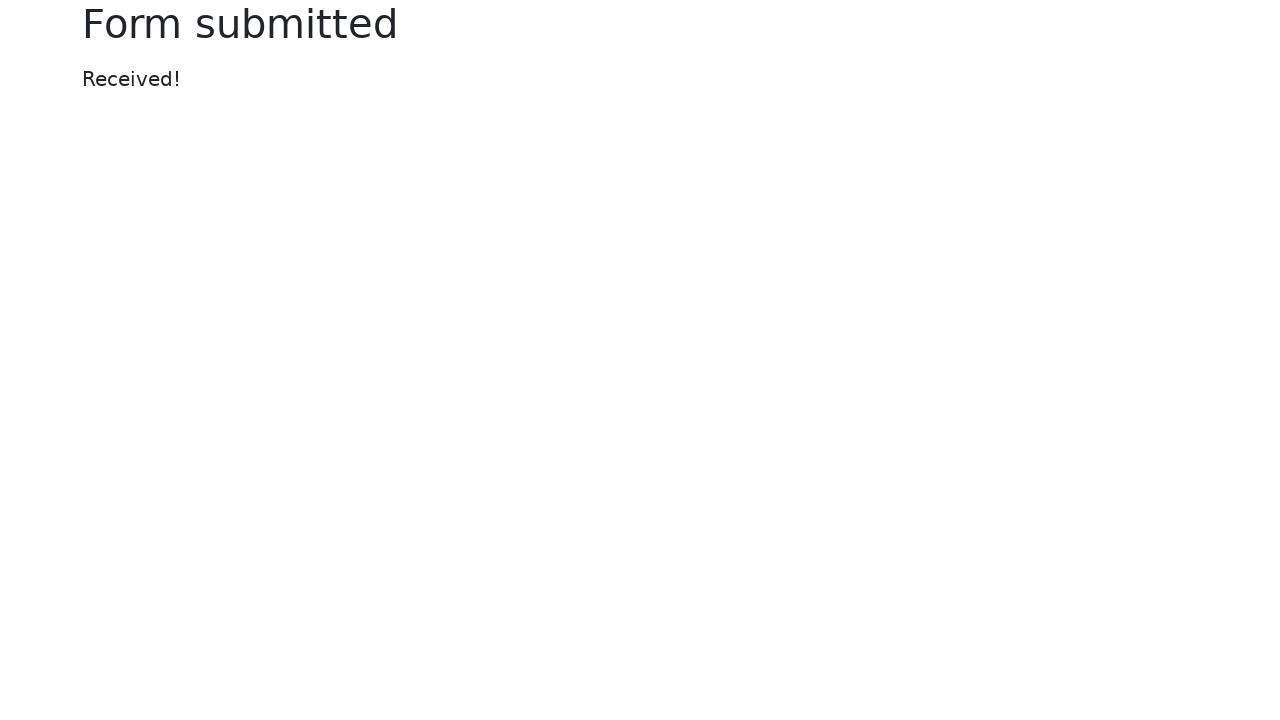